Calculates tomorrow's date and enters it into a date field in dd.MM.yyyy format

Starting URL: https://obstaclecourse.tricentis.com/Obstacles/19875

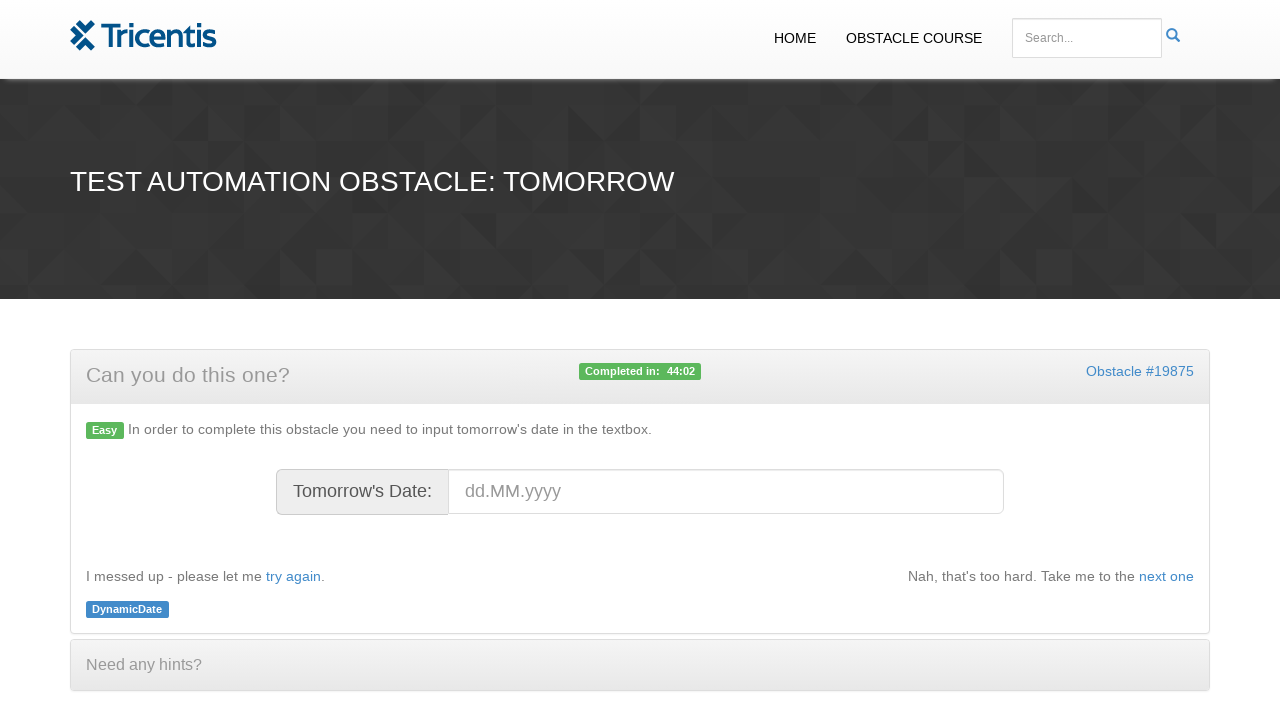

Calculated tomorrow's date
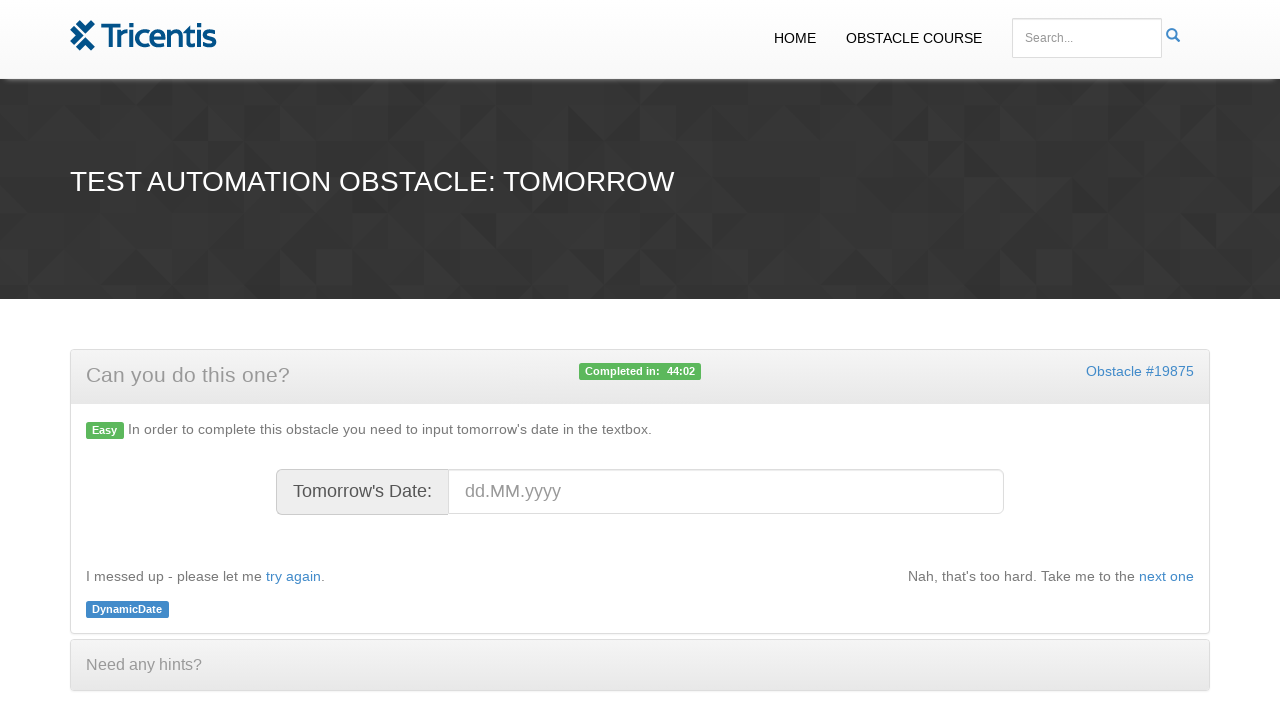

Formatted tomorrow's date as 03.03.2026 in dd.MM.yyyy format
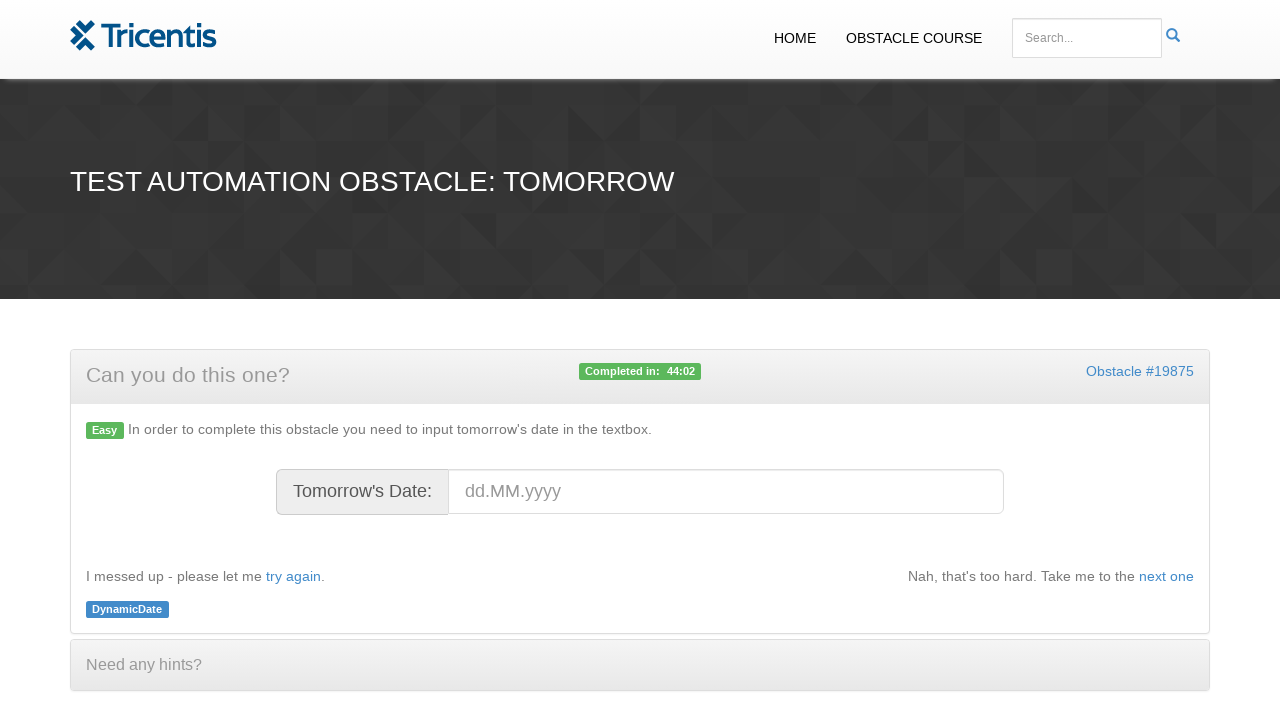

Entered formatted date 03.03.2026 into date field on #datefield
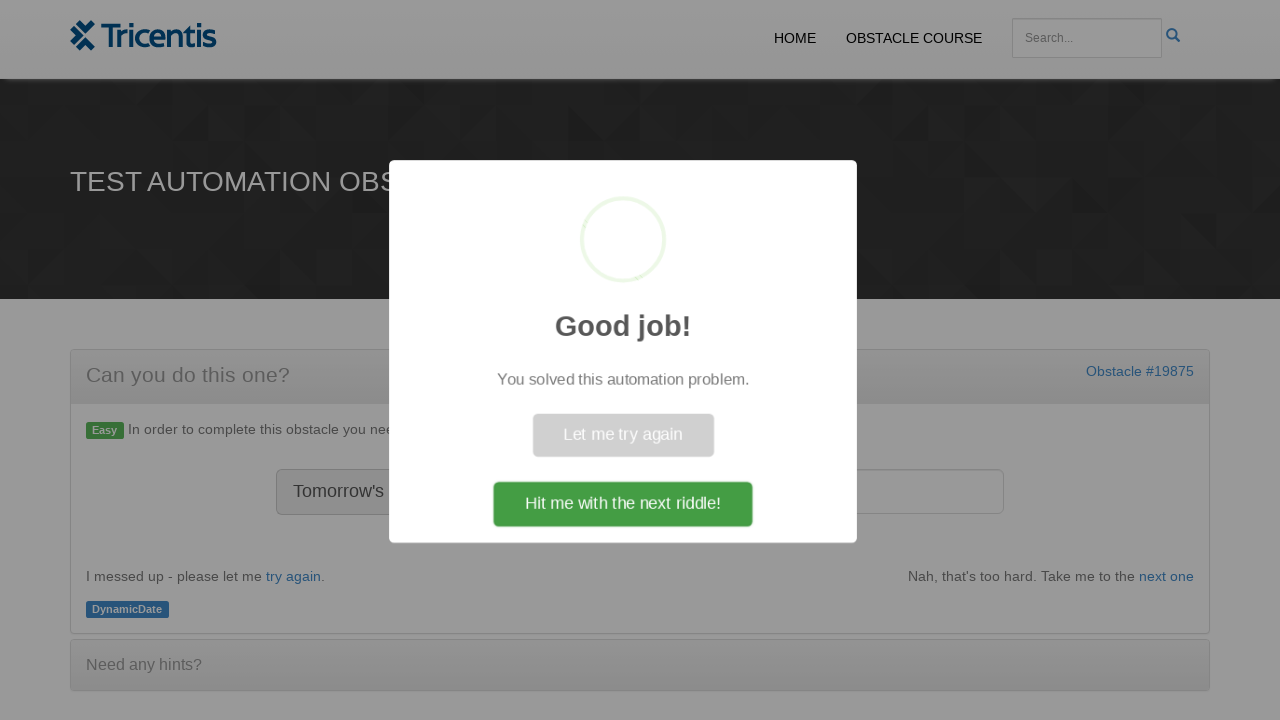

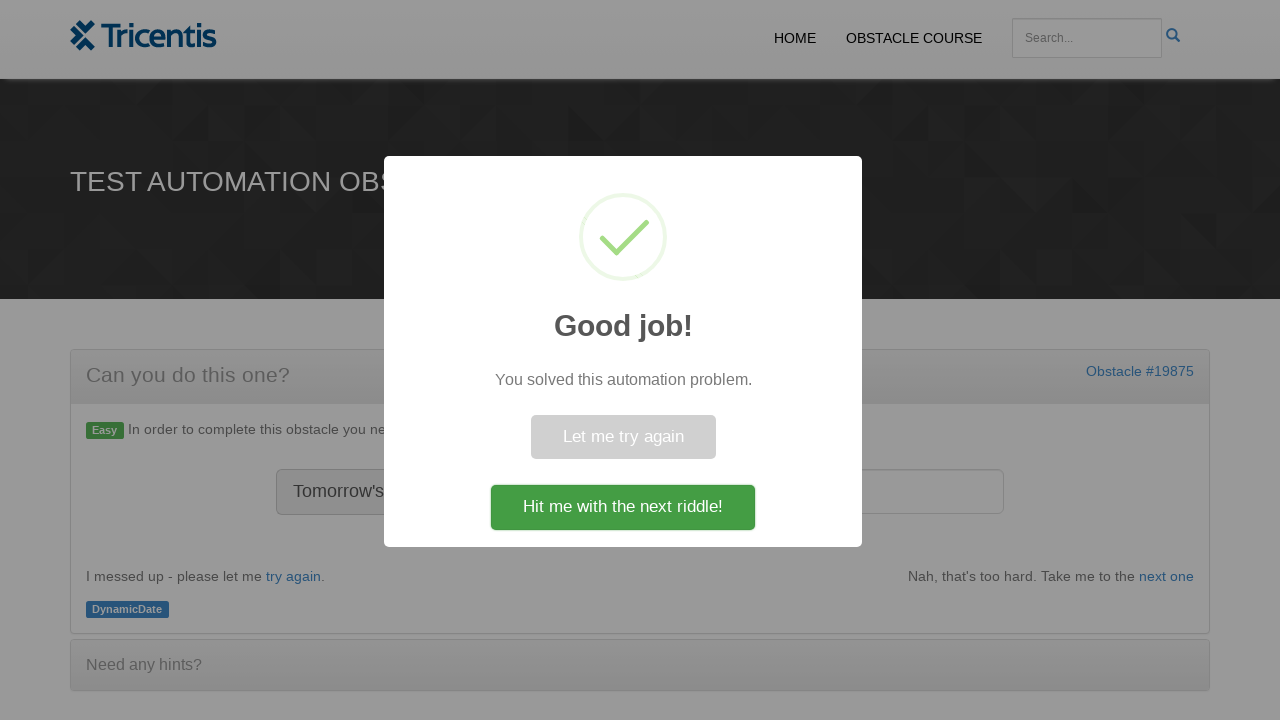